Tests window handling functionality by clicking a link that opens a new window, switching between the original and new window, and verifying page titles and text content in each window.

Starting URL: https://the-internet.herokuapp.com/windows

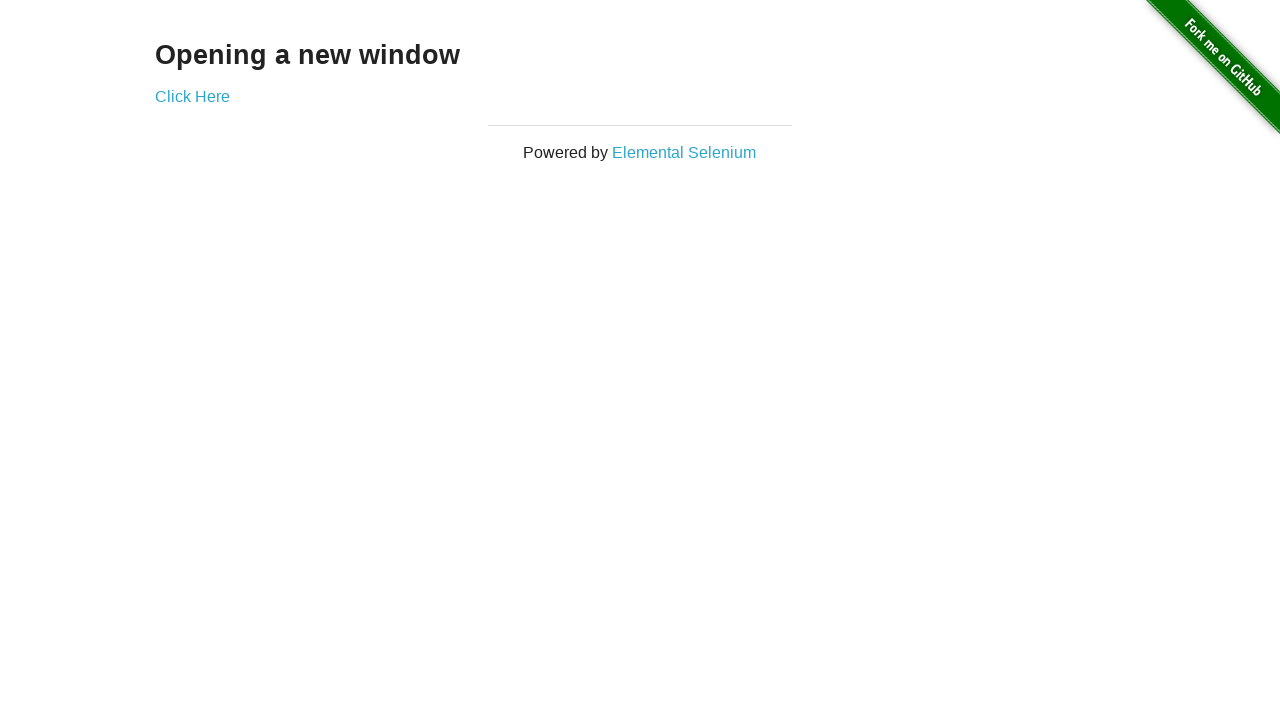

Retrieved heading text from original page
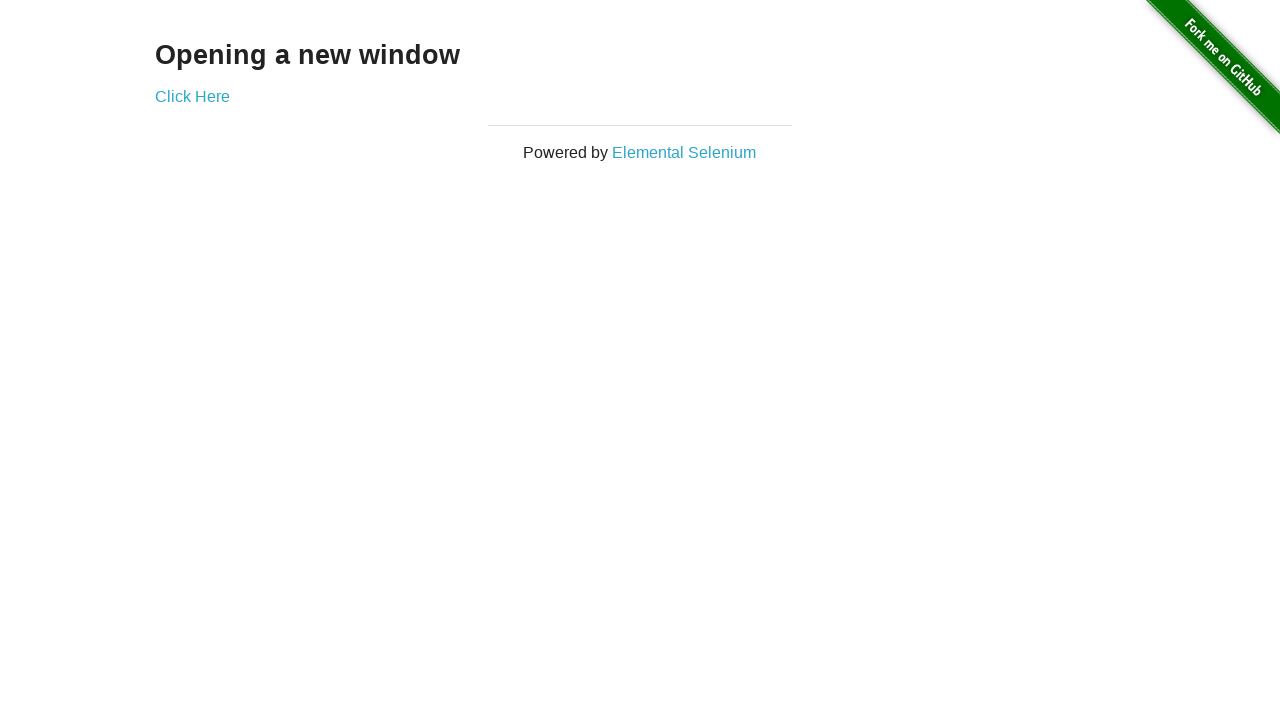

Verified heading text is 'Opening a new window'
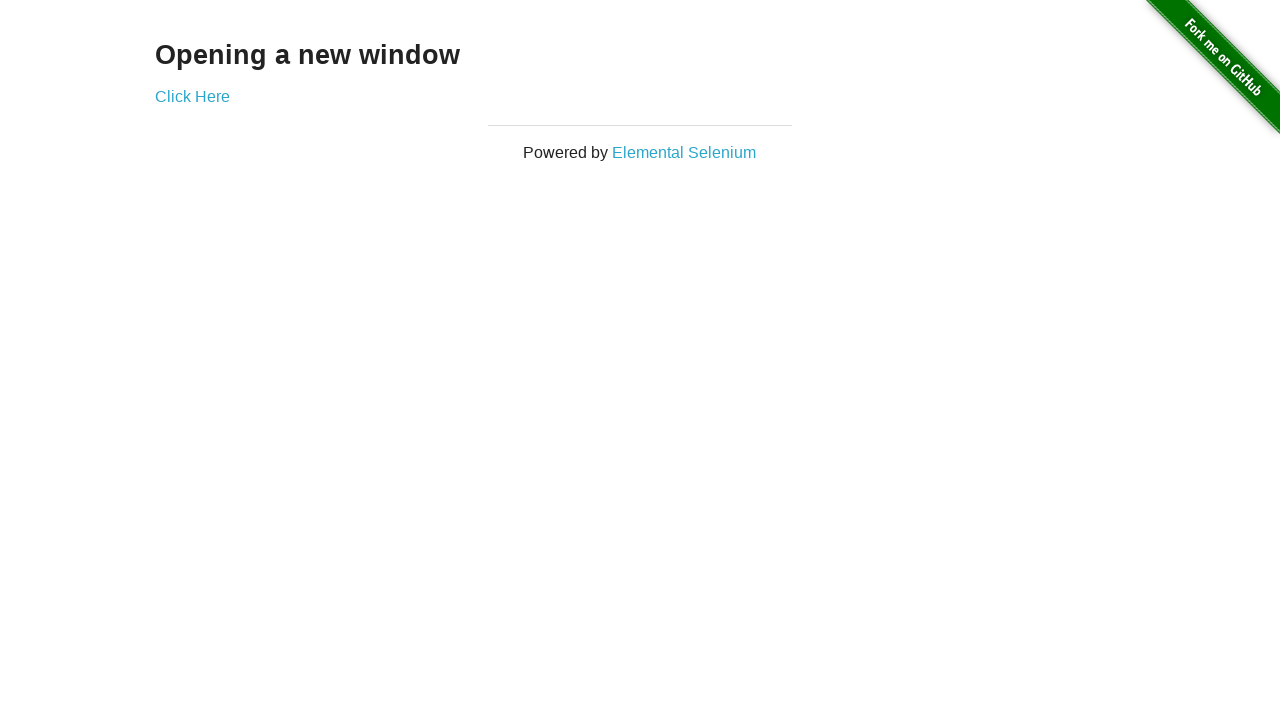

Verified original page title is 'The Internet'
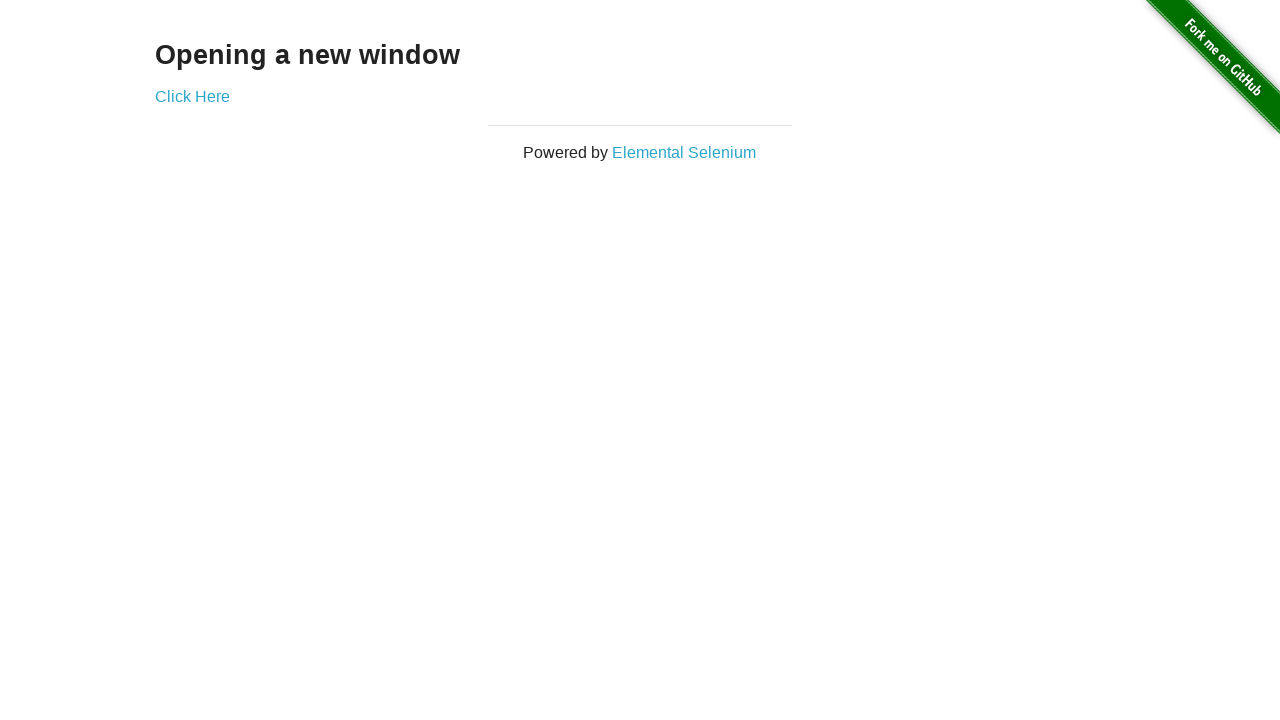

Clicked 'Click Here' link to open new window at (192, 96) on text=Click Here
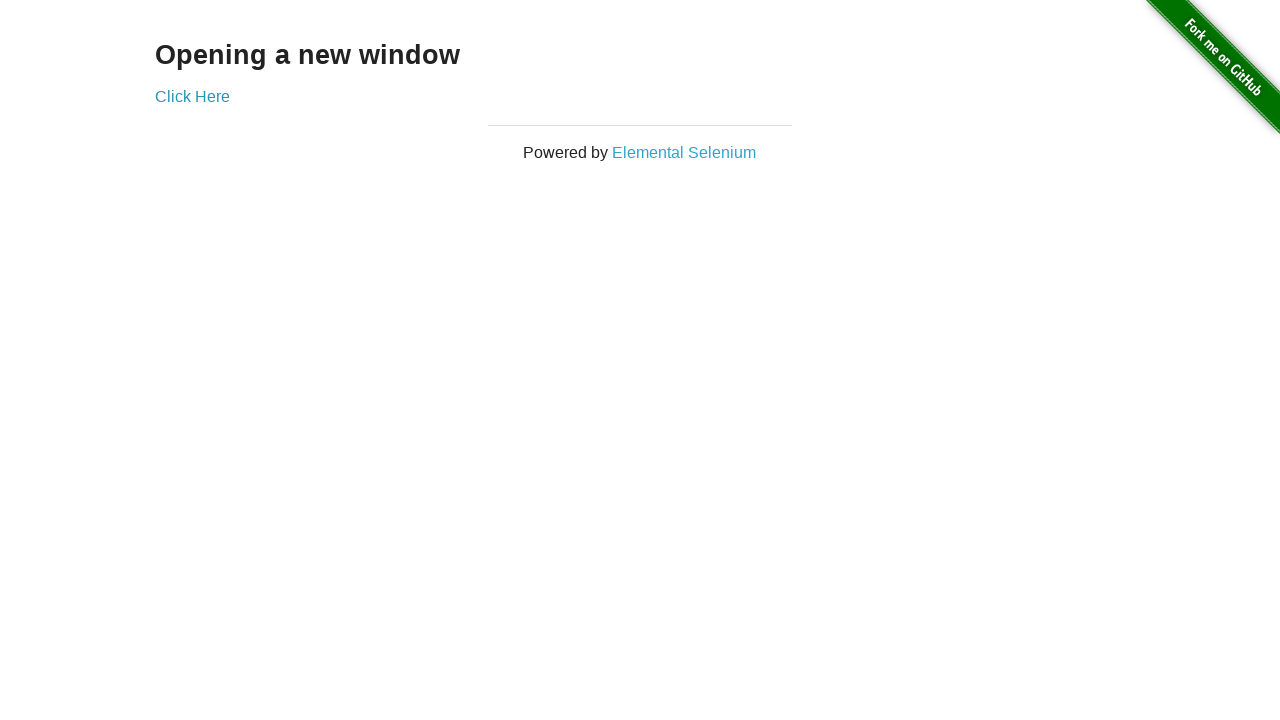

New window loaded successfully
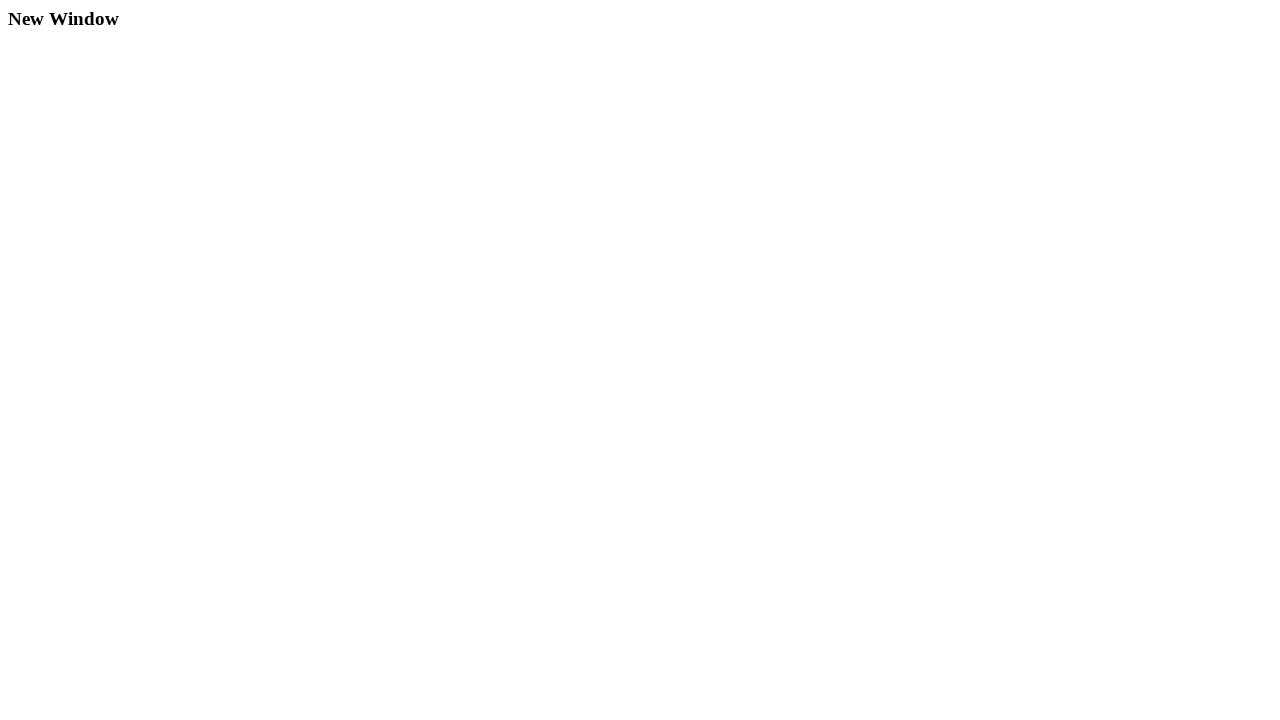

Verified new window title is 'New Window'
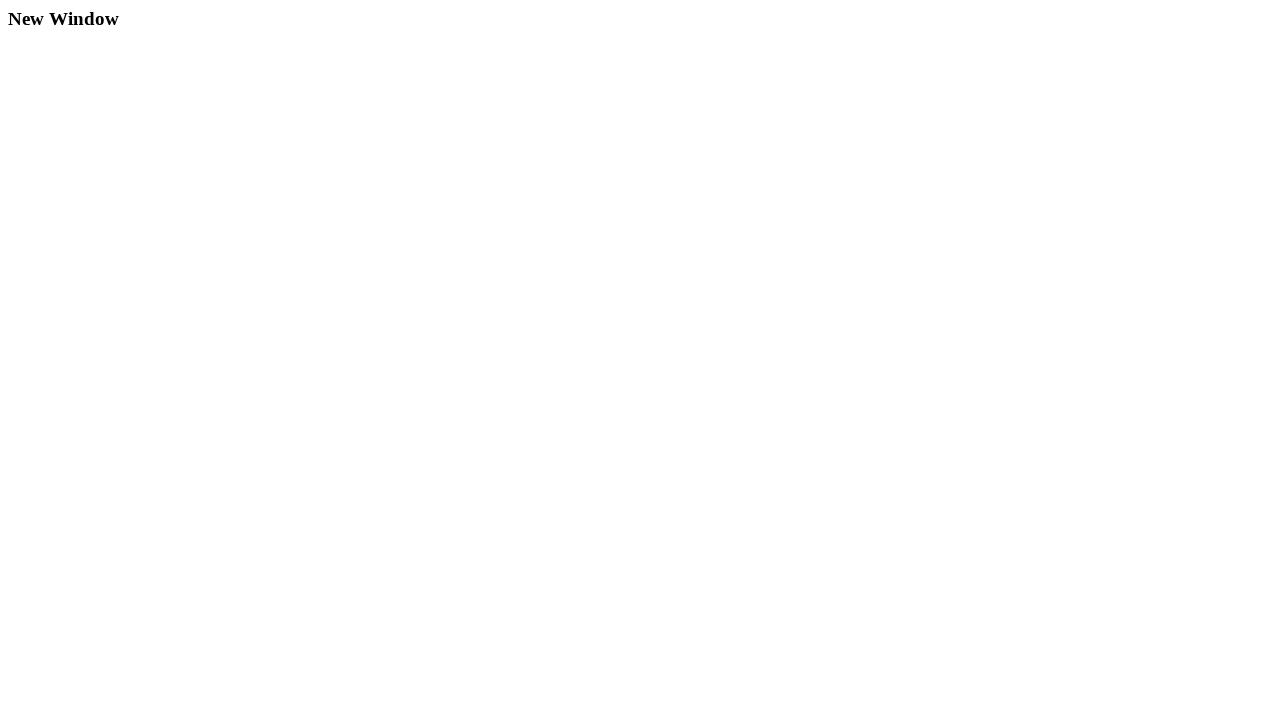

Verified new window heading text is 'New Window'
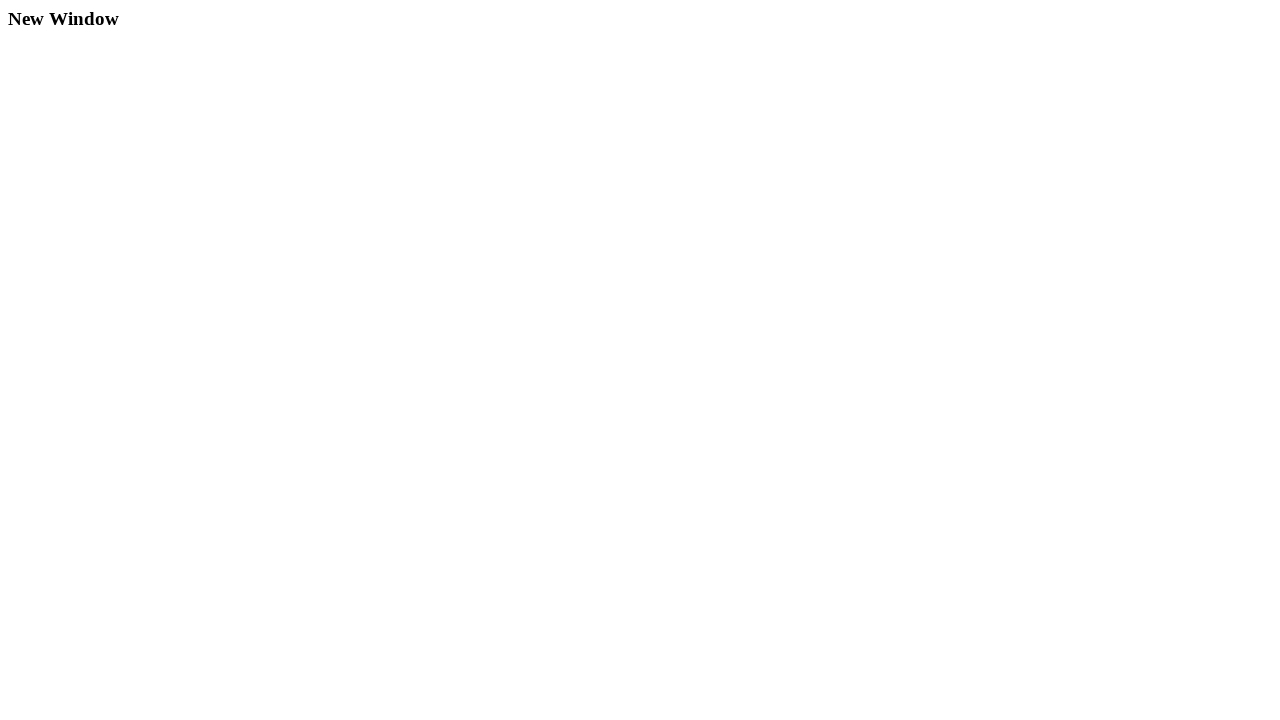

Switched back to original window
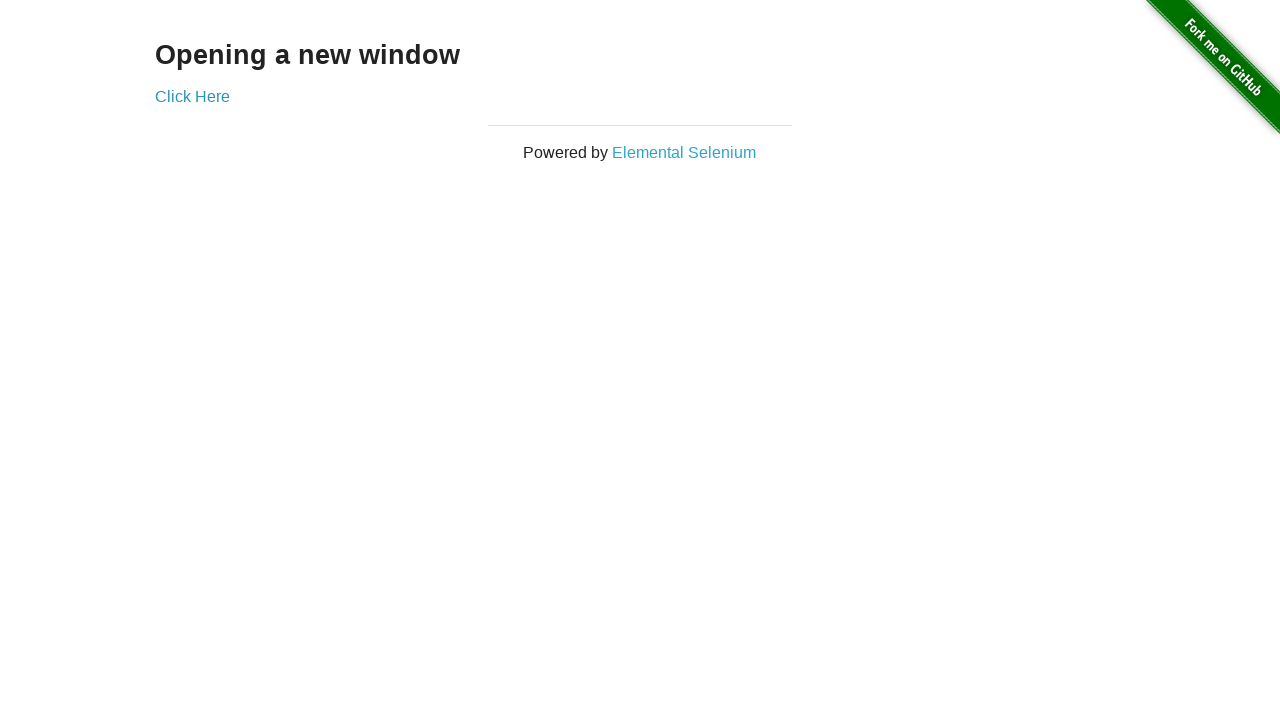

Verified original window title is 'The Internet'
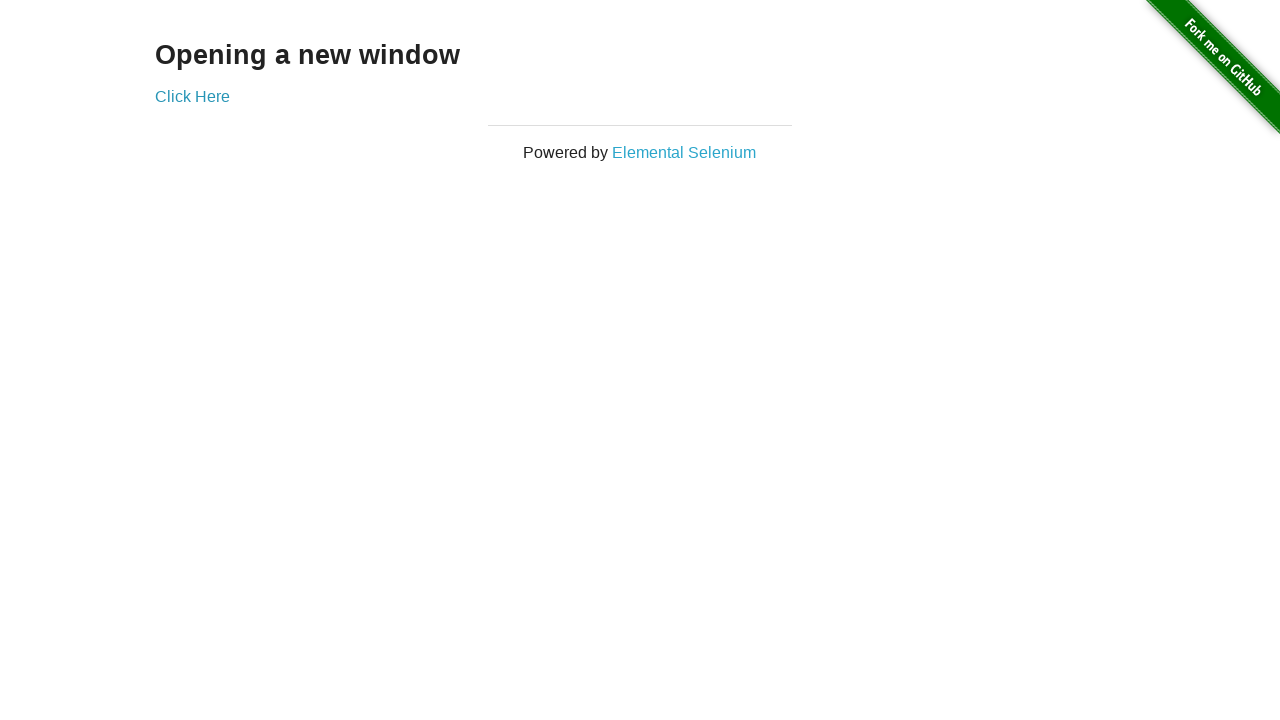

Switched to new window
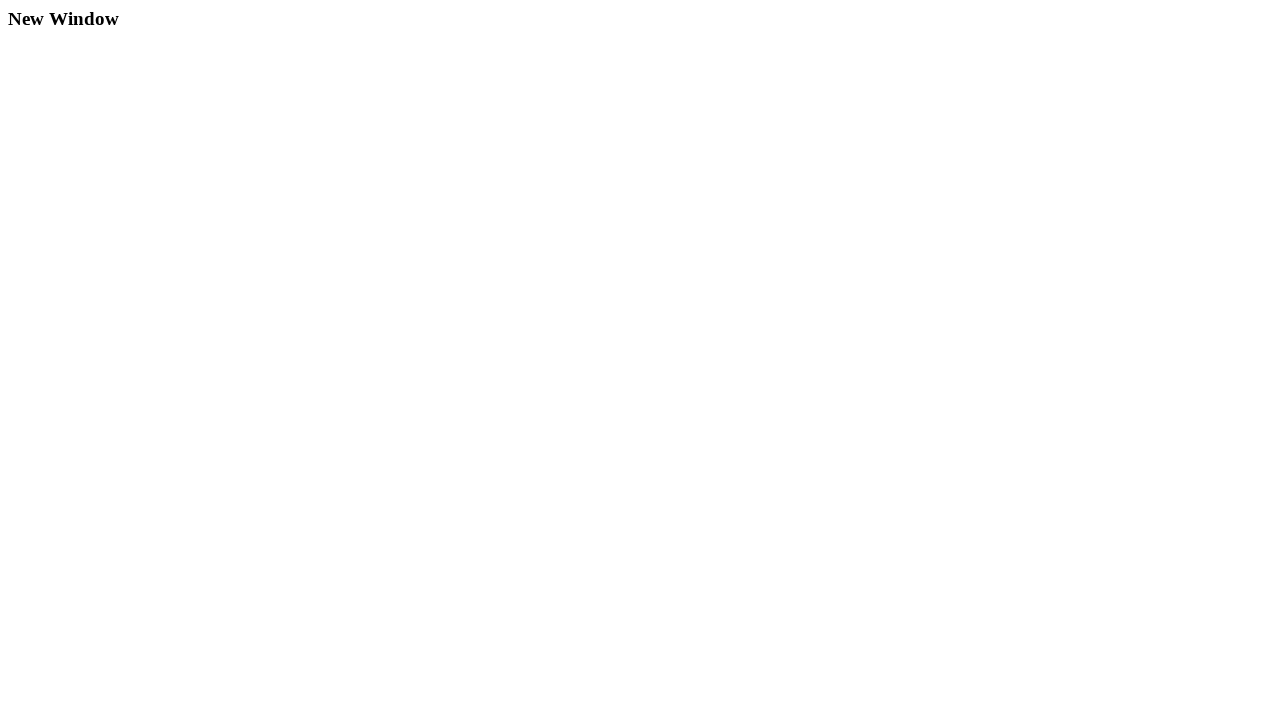

Switched back to original window again
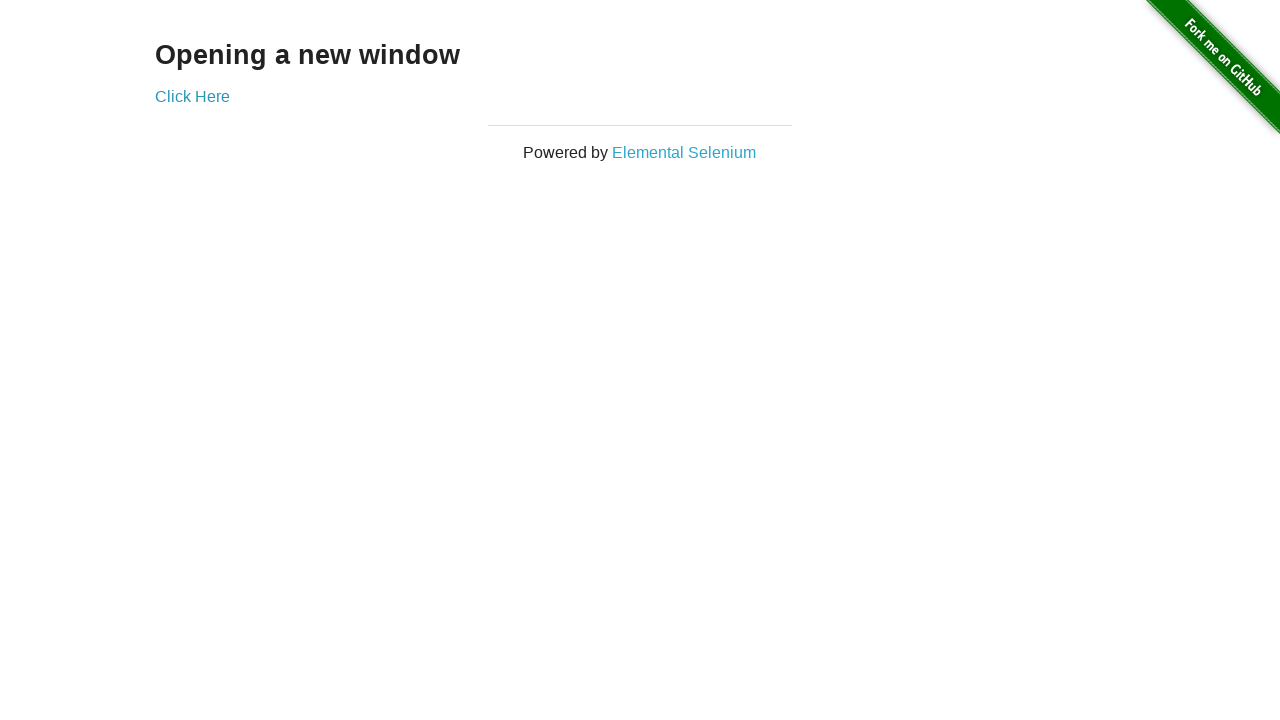

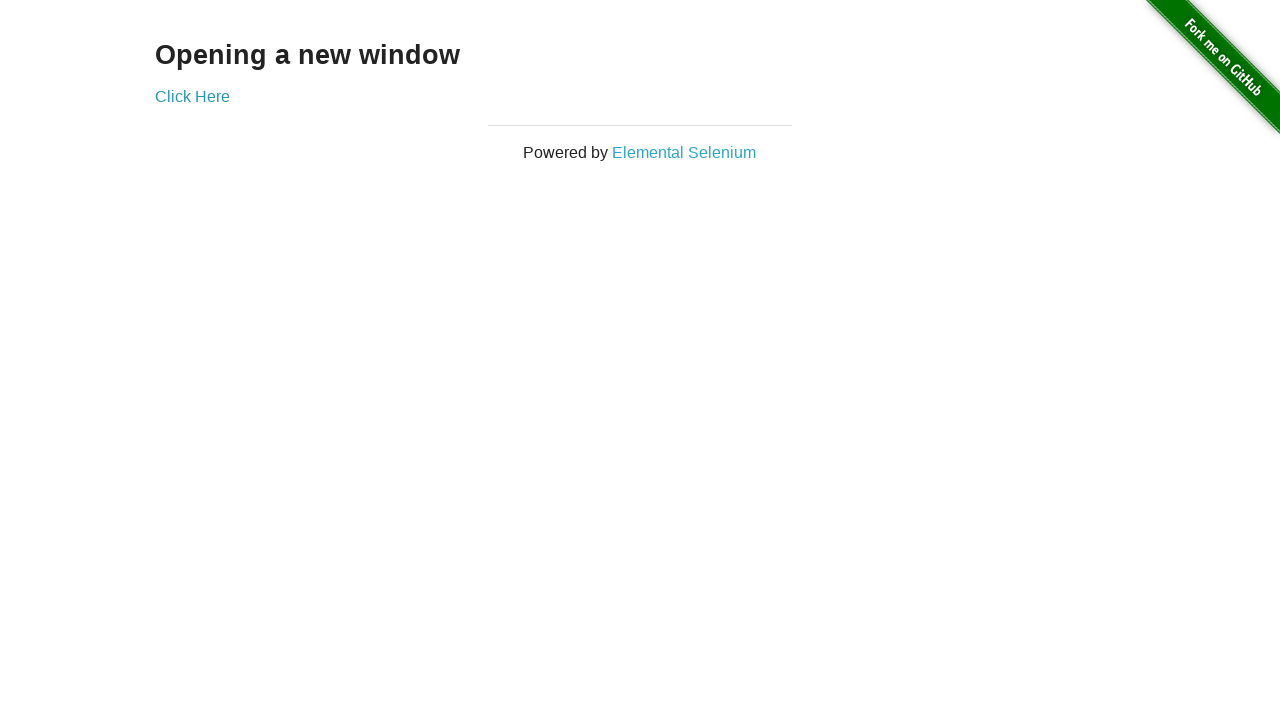